Tests editing a todo item by double-clicking, filling new text, and pressing Enter.

Starting URL: https://demo.playwright.dev/todomvc

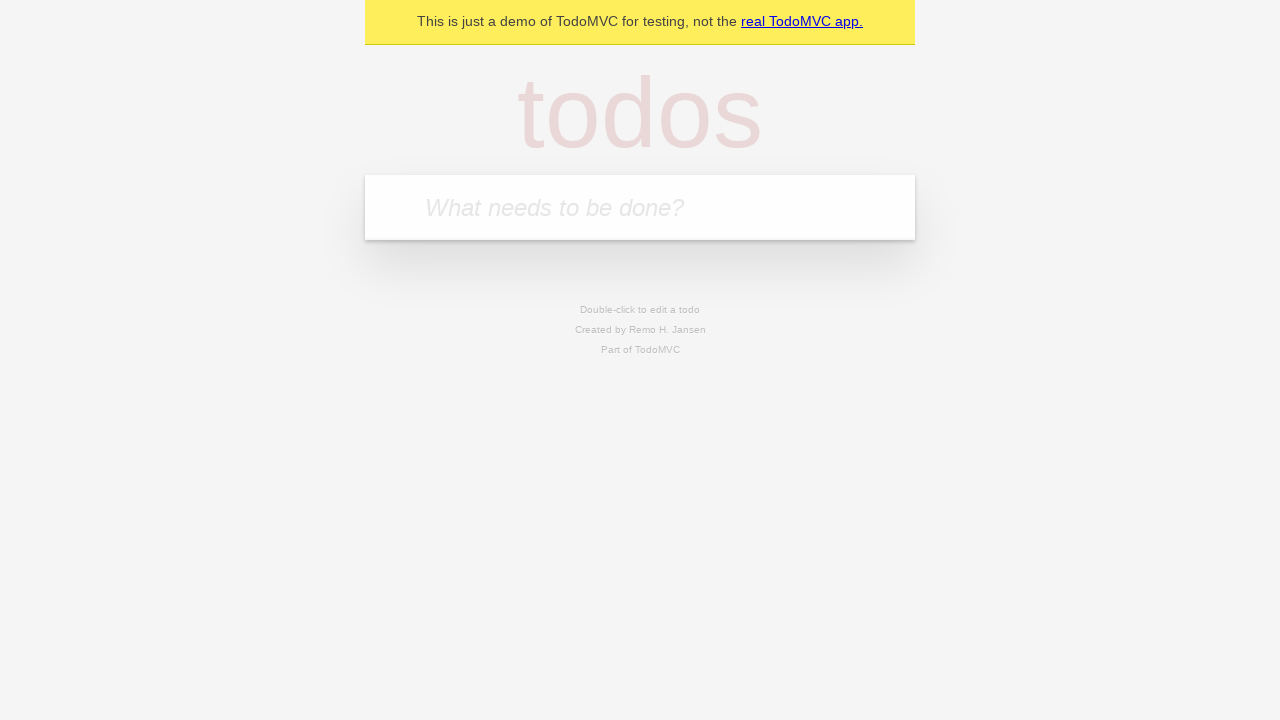

Filled input field with 'buy some cheese' on internal:attr=[placeholder="What needs to be done?"i]
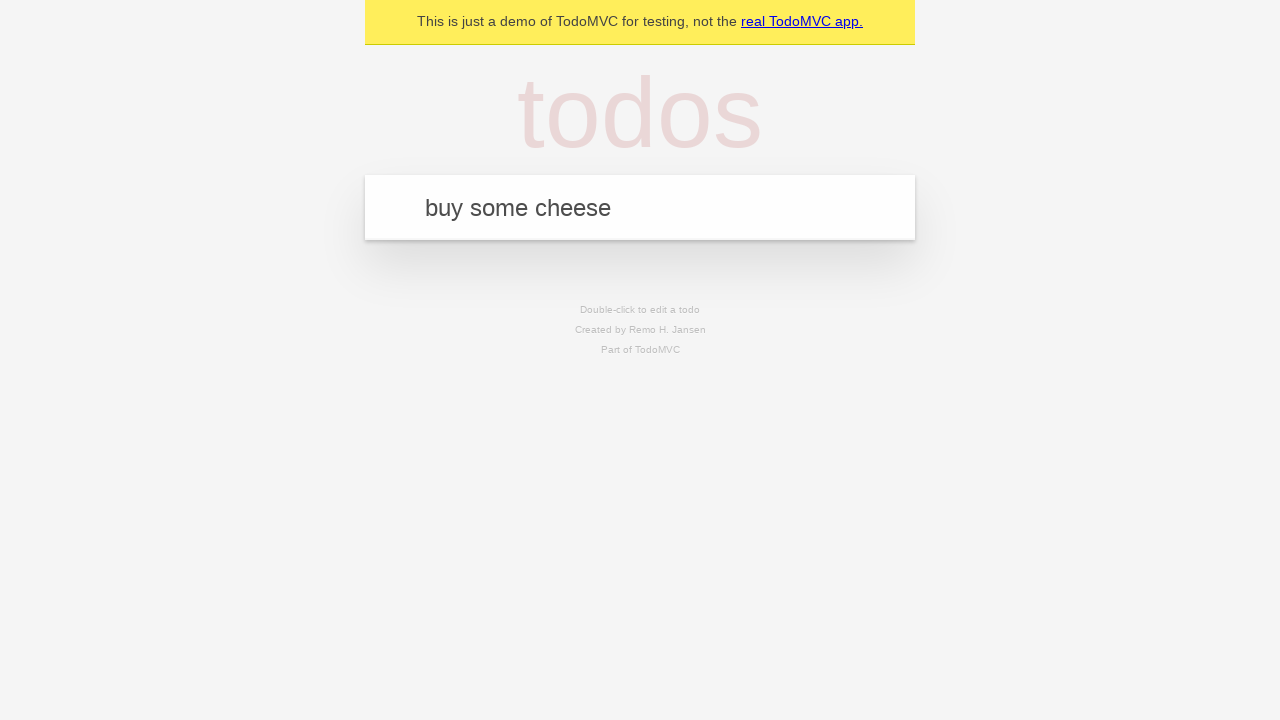

Pressed Enter to create first todo on internal:attr=[placeholder="What needs to be done?"i]
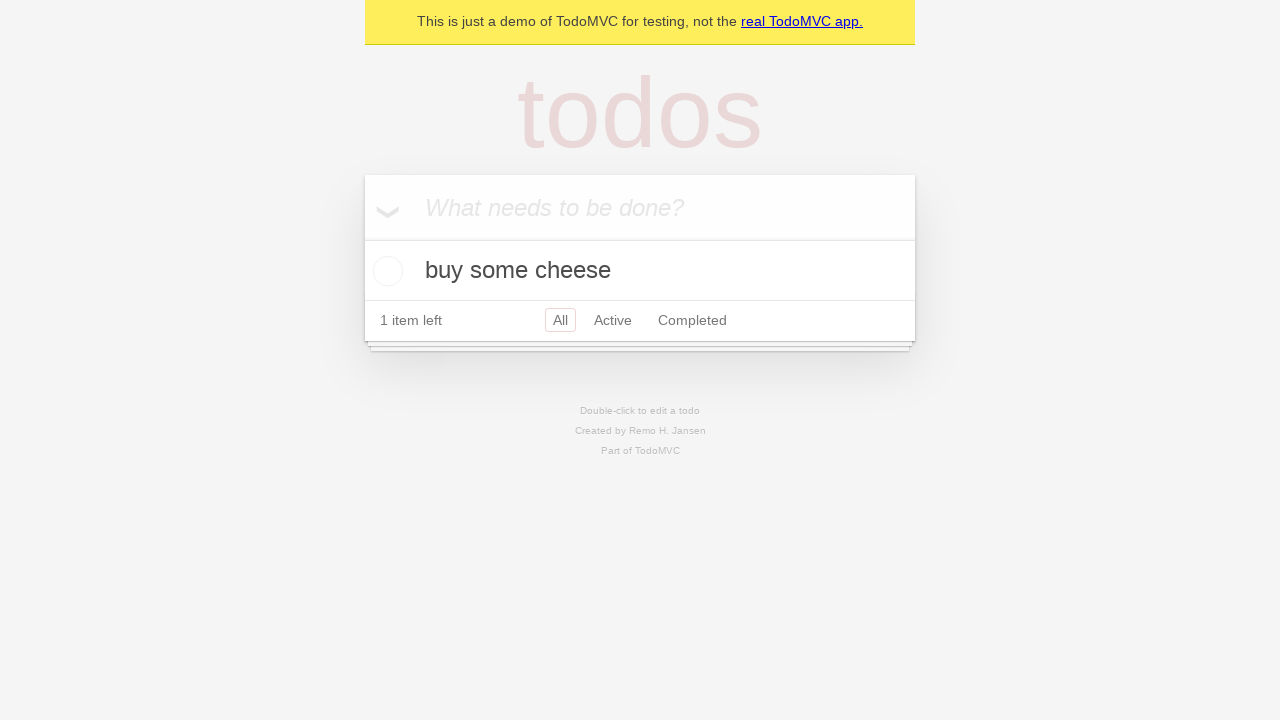

Filled input field with 'feed the cat' on internal:attr=[placeholder="What needs to be done?"i]
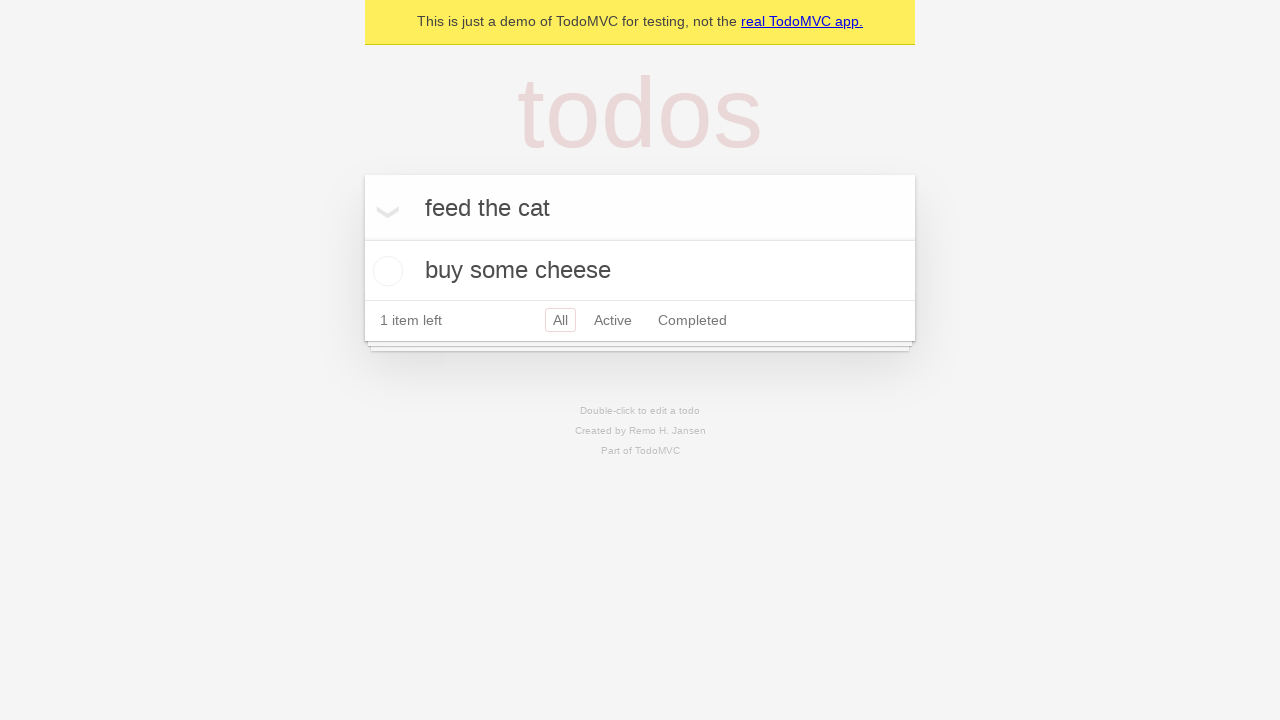

Pressed Enter to create second todo on internal:attr=[placeholder="What needs to be done?"i]
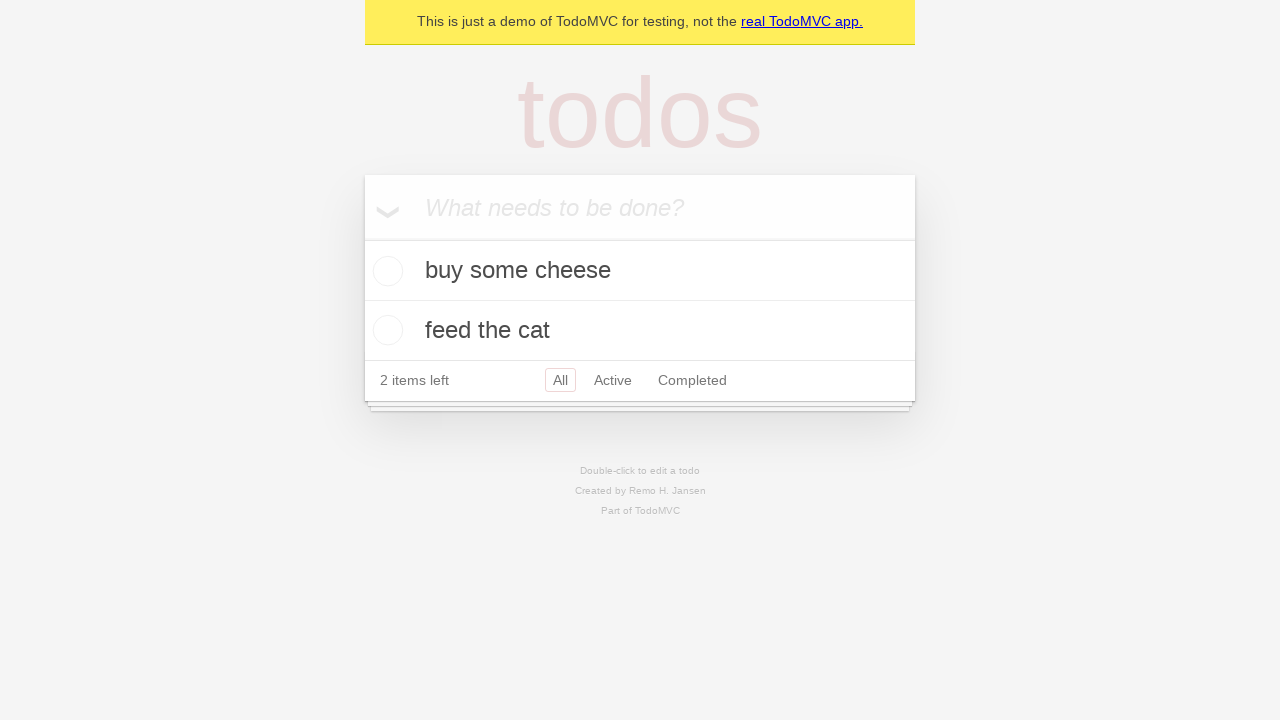

Filled input field with 'book a doctors appointment' on internal:attr=[placeholder="What needs to be done?"i]
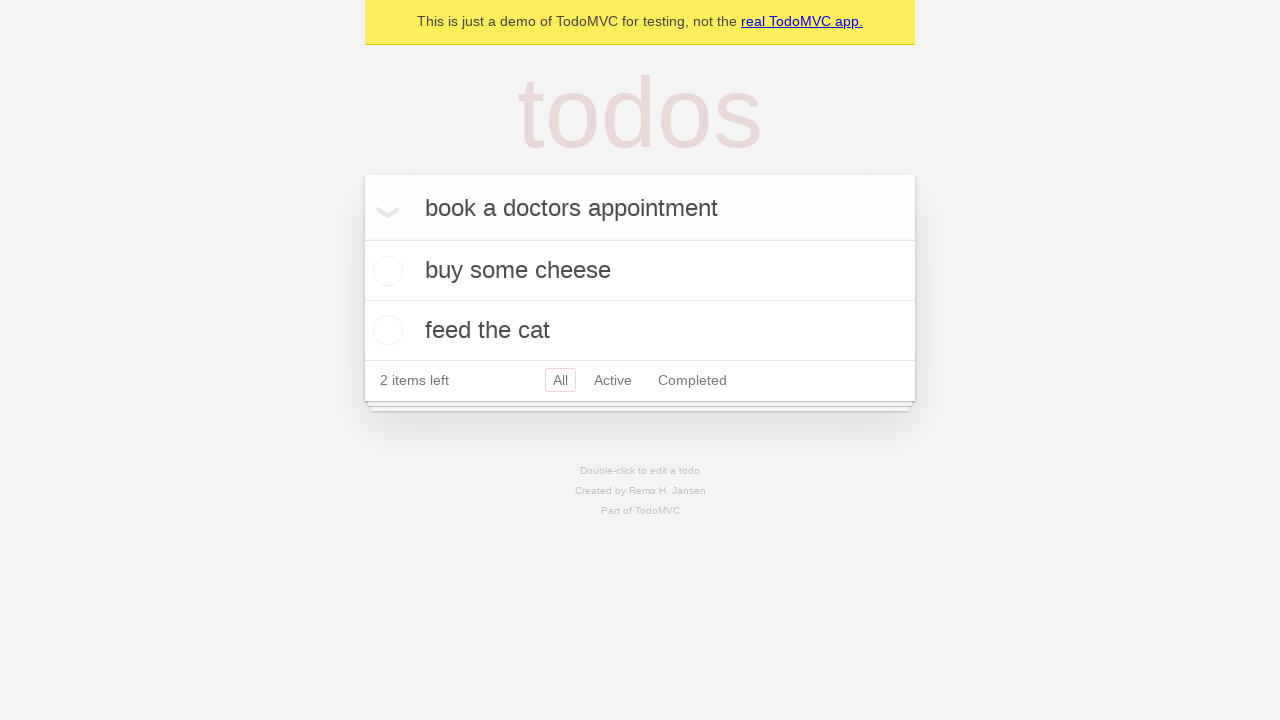

Pressed Enter to create third todo on internal:attr=[placeholder="What needs to be done?"i]
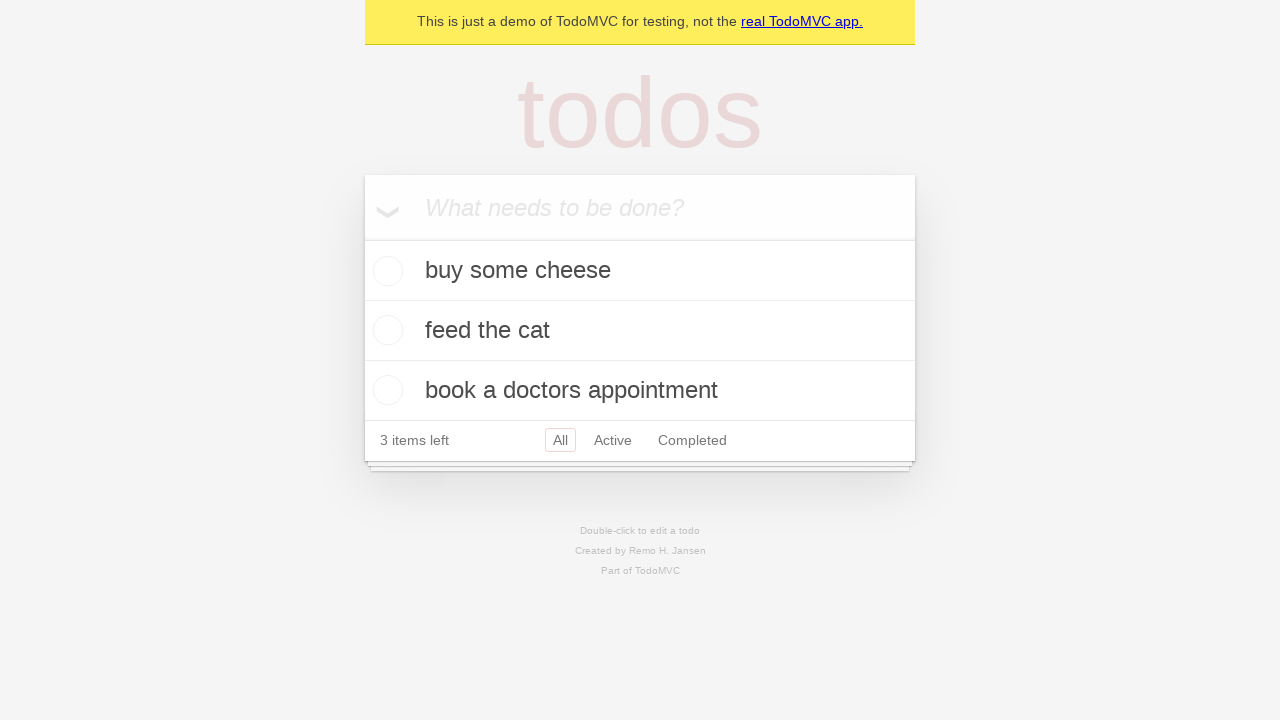

Double-clicked second todo item to enter edit mode at (640, 331) on internal:testid=[data-testid="todo-item"s] >> nth=1
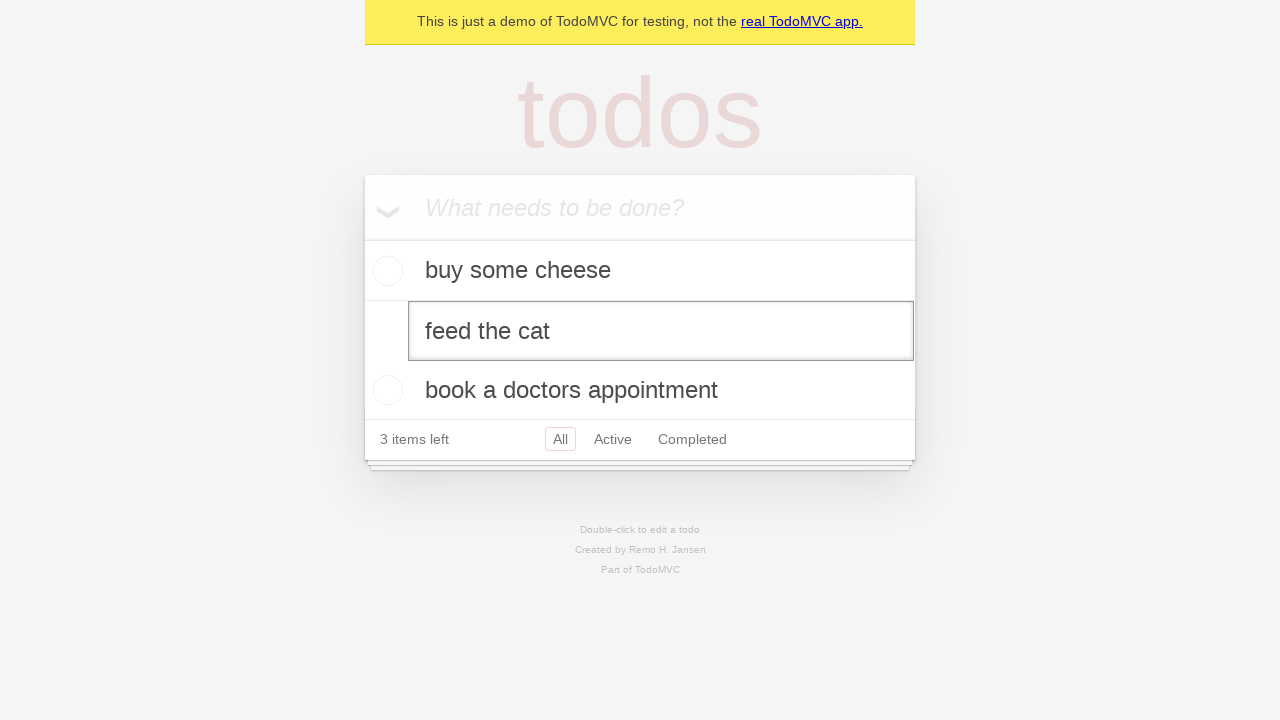

Filled edit textbox with 'buy some sausages' on internal:testid=[data-testid="todo-item"s] >> nth=1 >> internal:role=textbox[nam
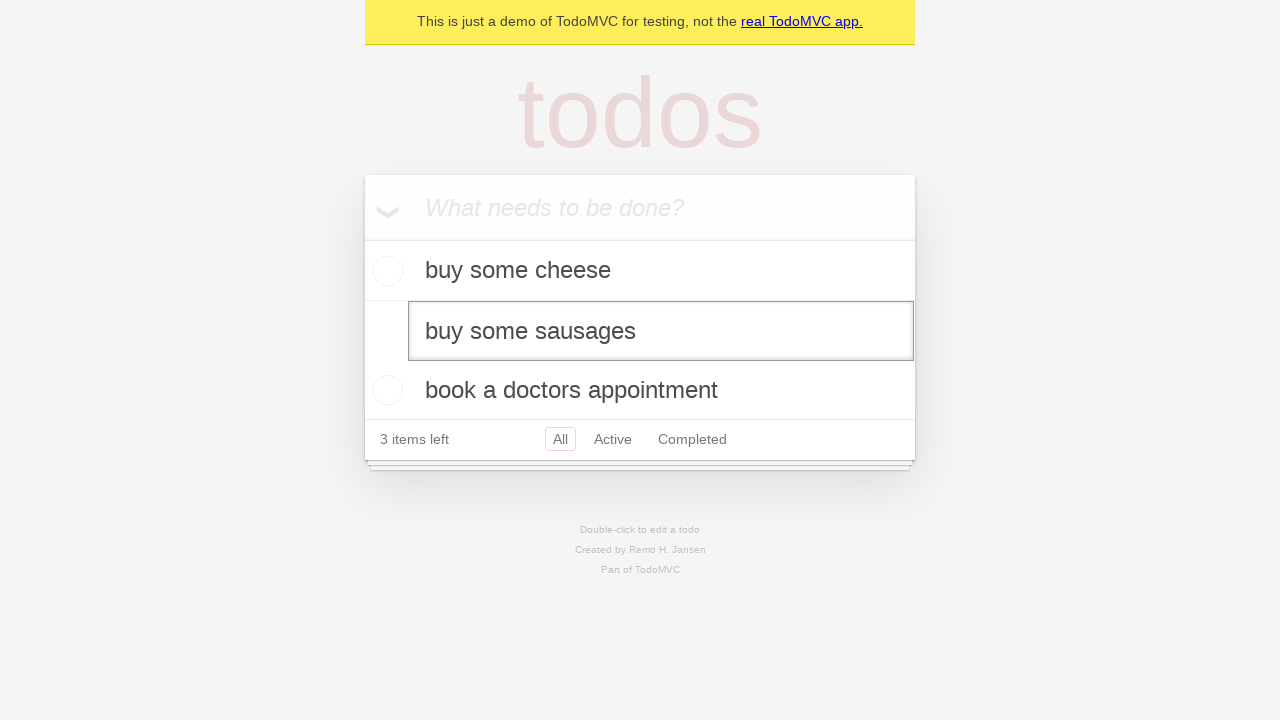

Pressed Enter to save edited todo item on internal:testid=[data-testid="todo-item"s] >> nth=1 >> internal:role=textbox[nam
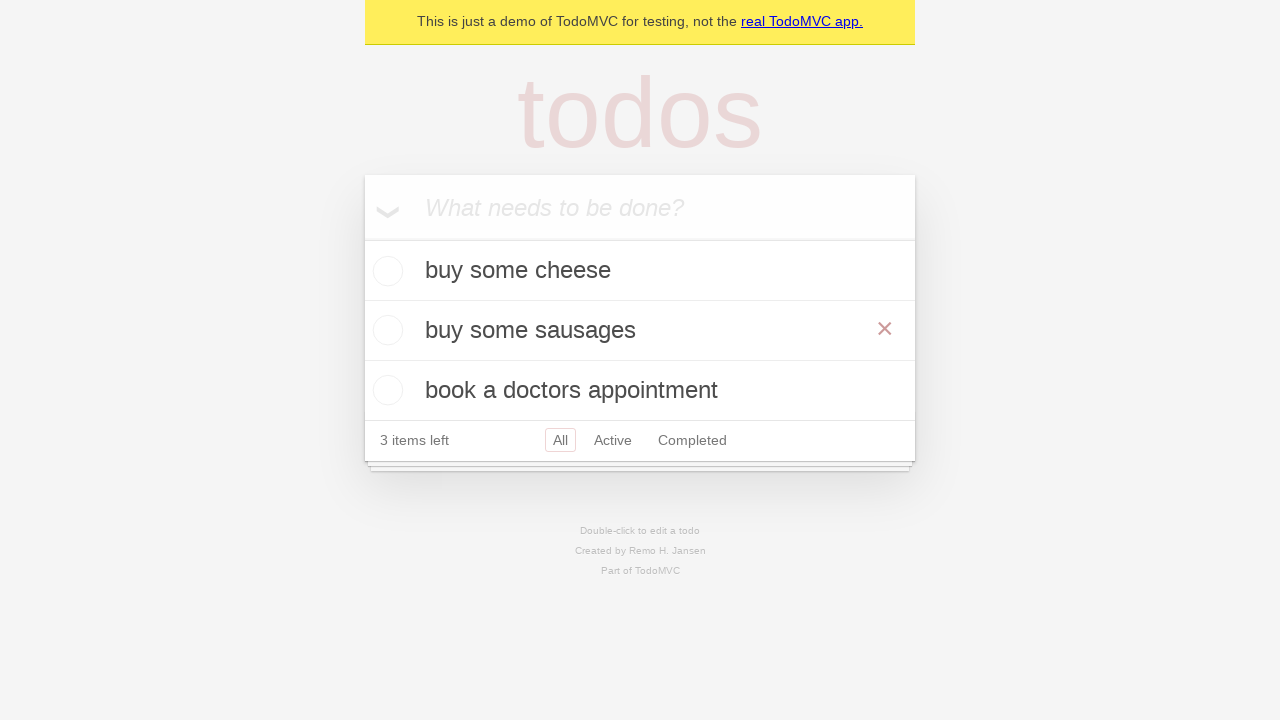

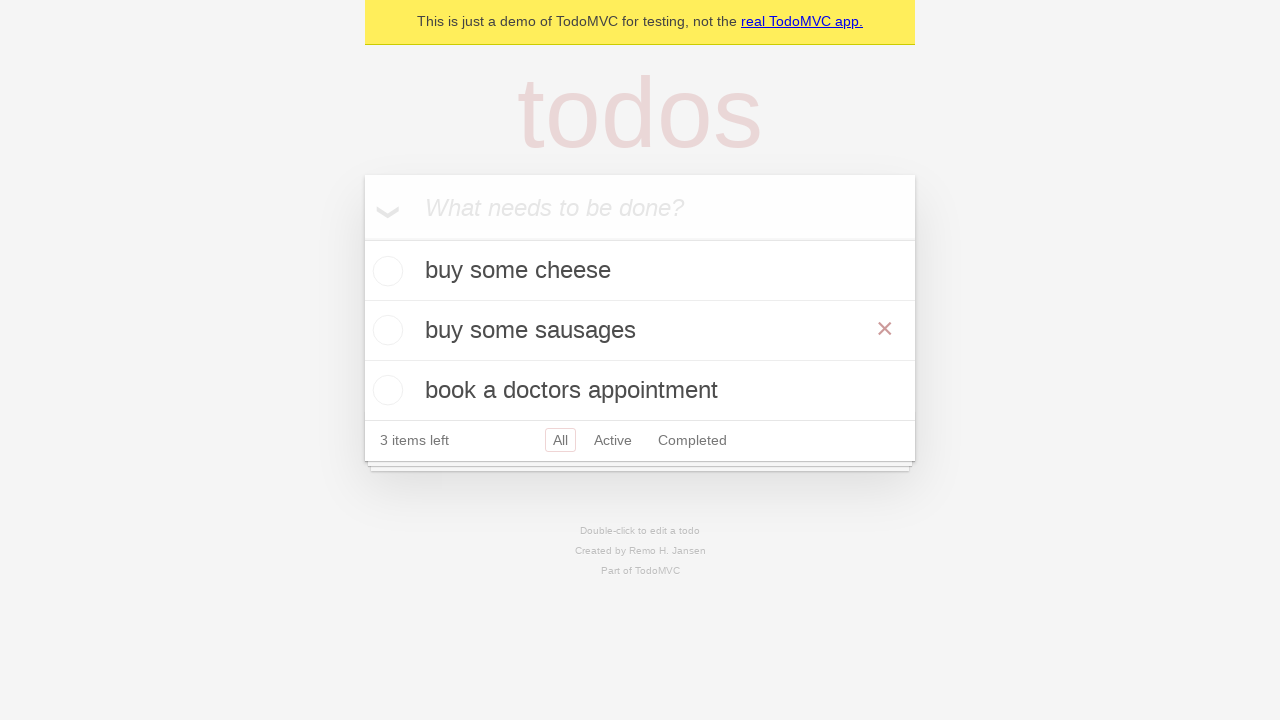